Tests the Experience section's Load More button functionality by checking visibility and clicking to reveal more work items.

Starting URL: https://rafilkmp3.github.io/resume-as-code/

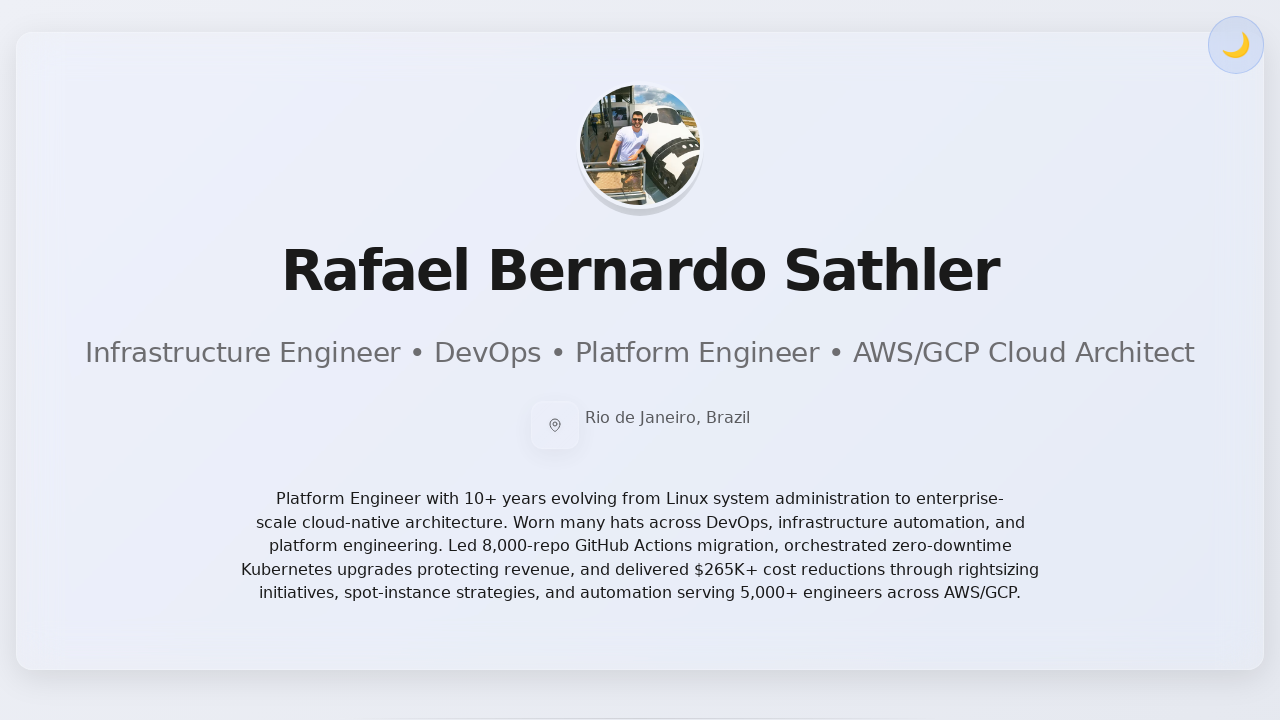

Waited for page to reach networkidle state
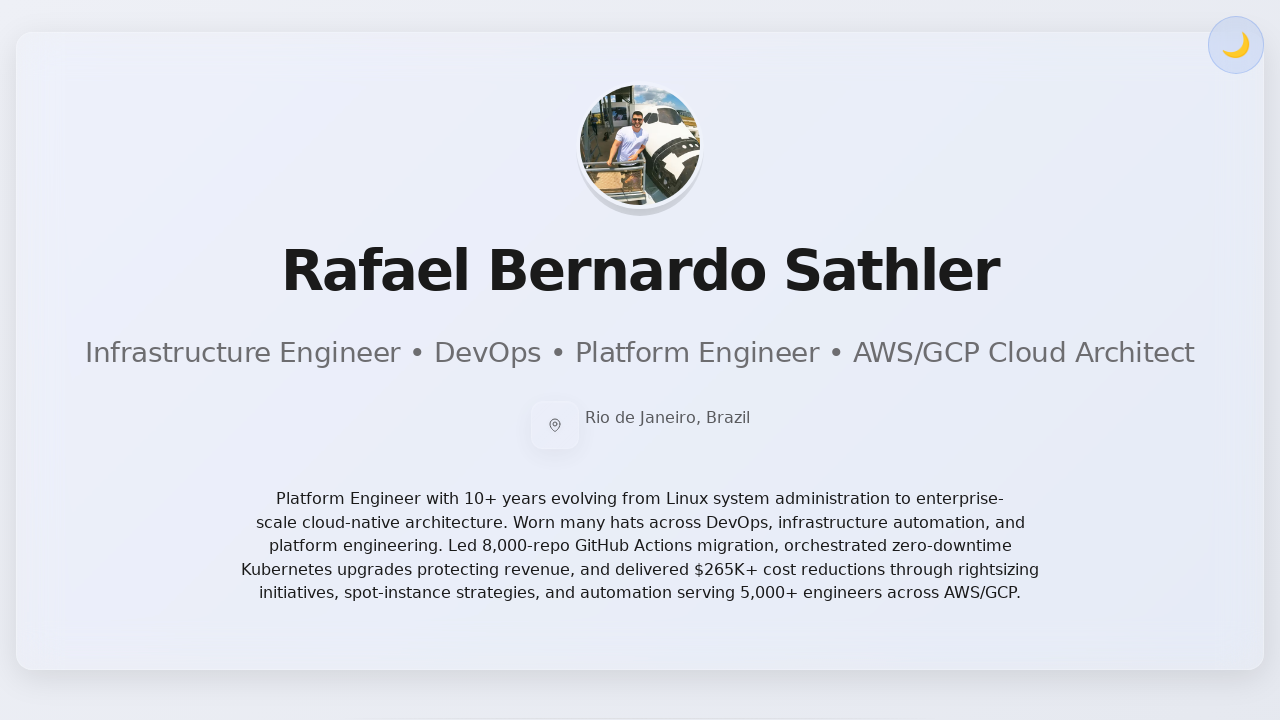

Waited 2 seconds for page to fully render
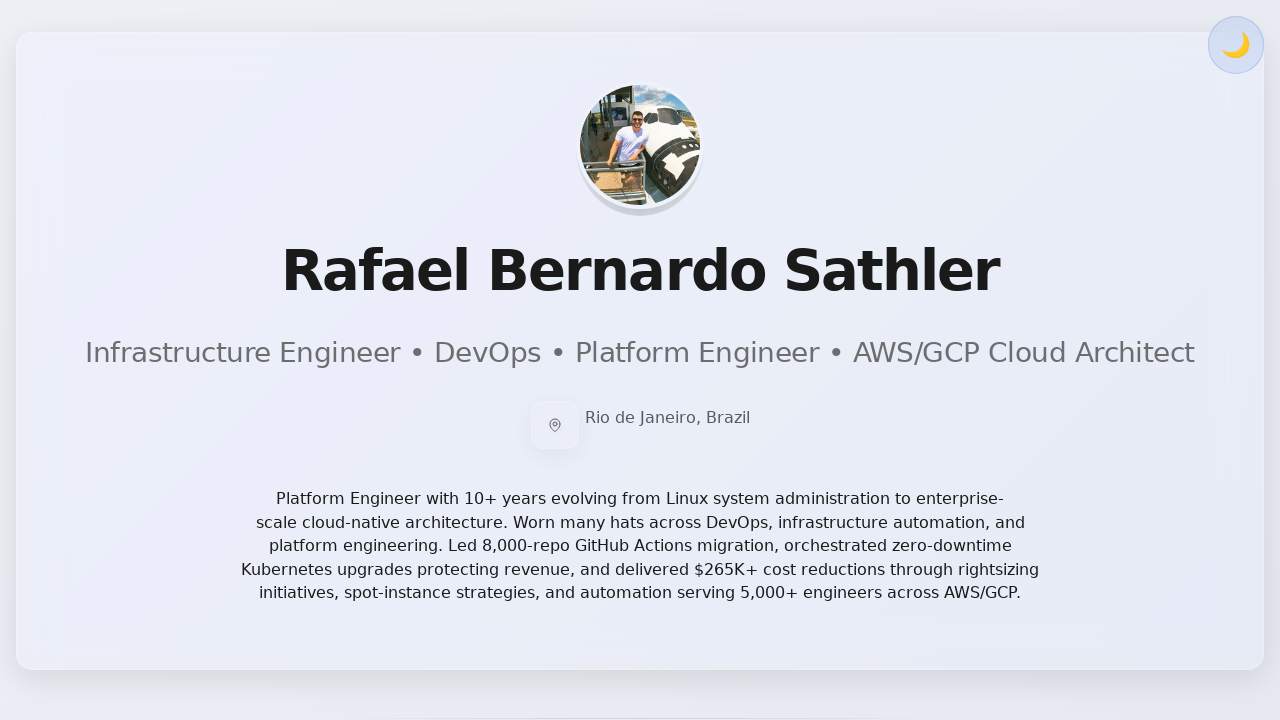

Located Experience section heading
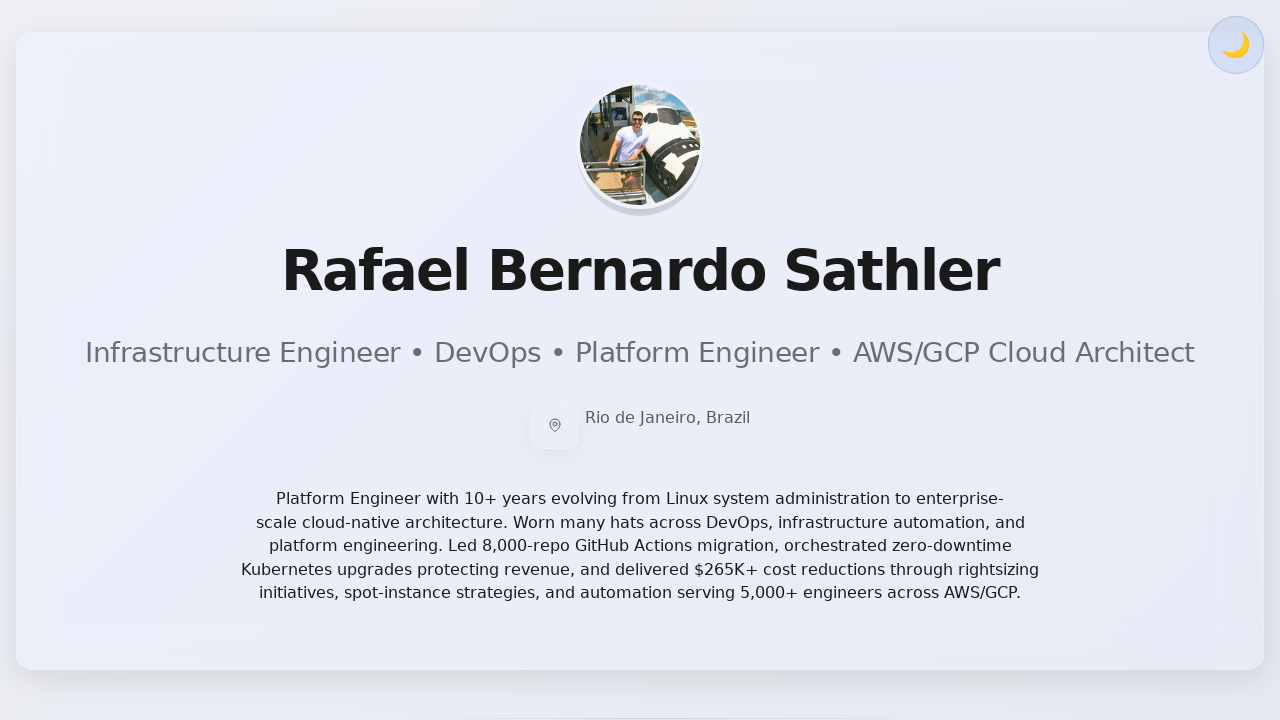

Experience section heading is visible
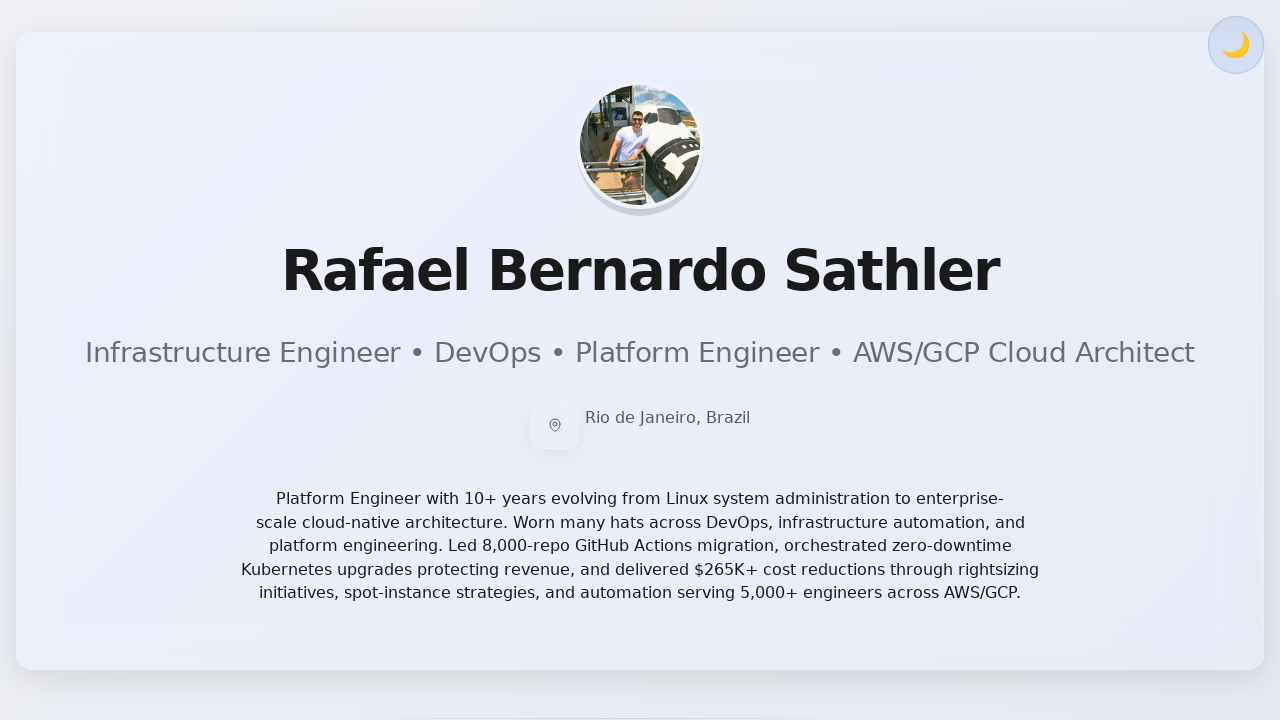

Located Load More button element
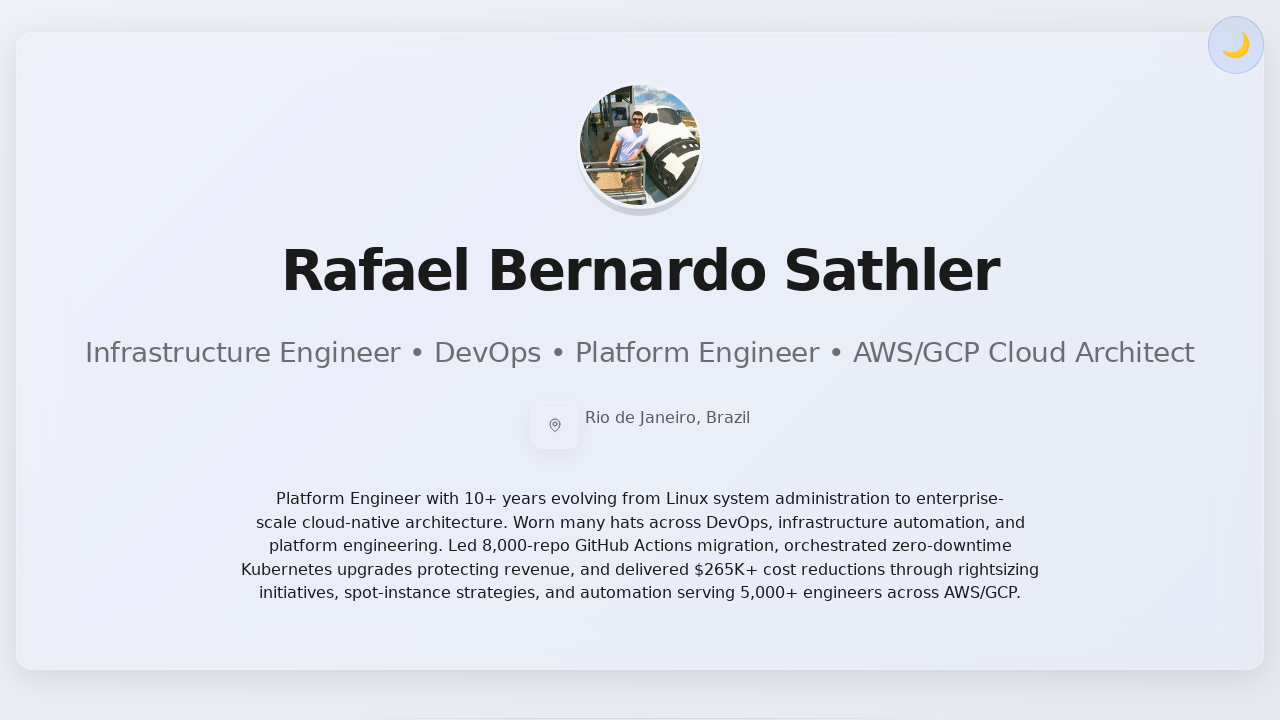

Located Load More container element
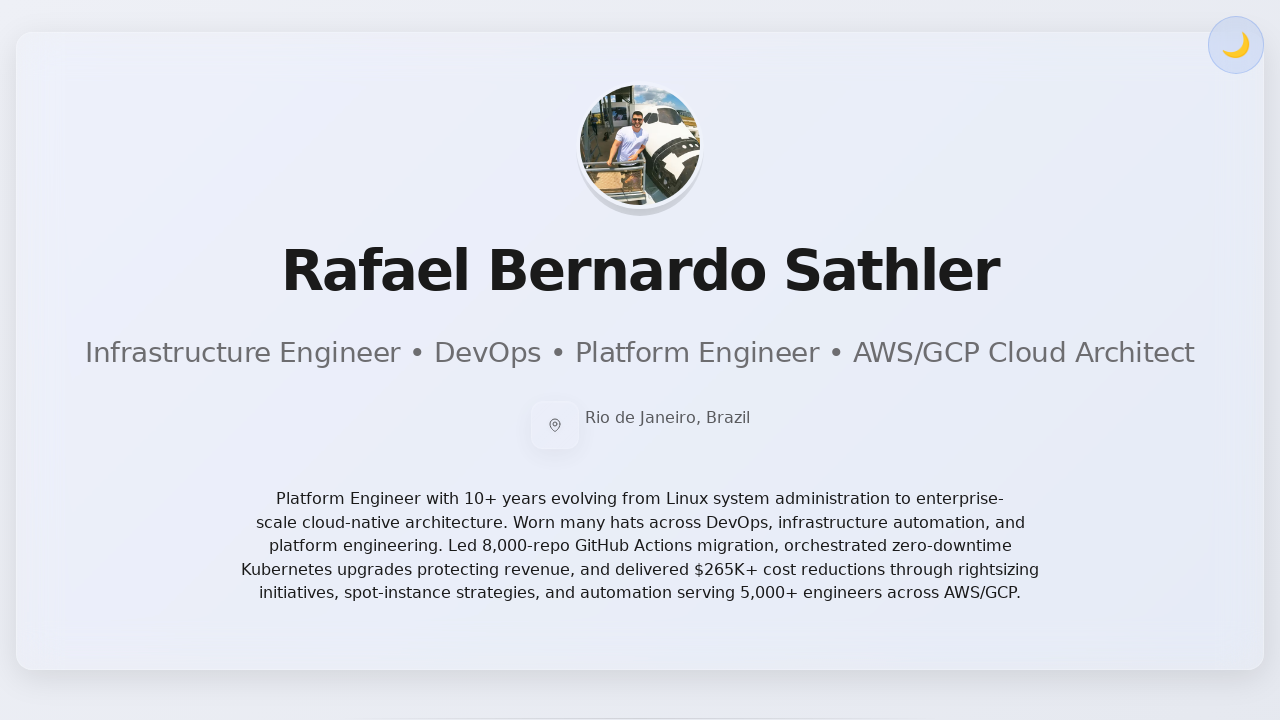

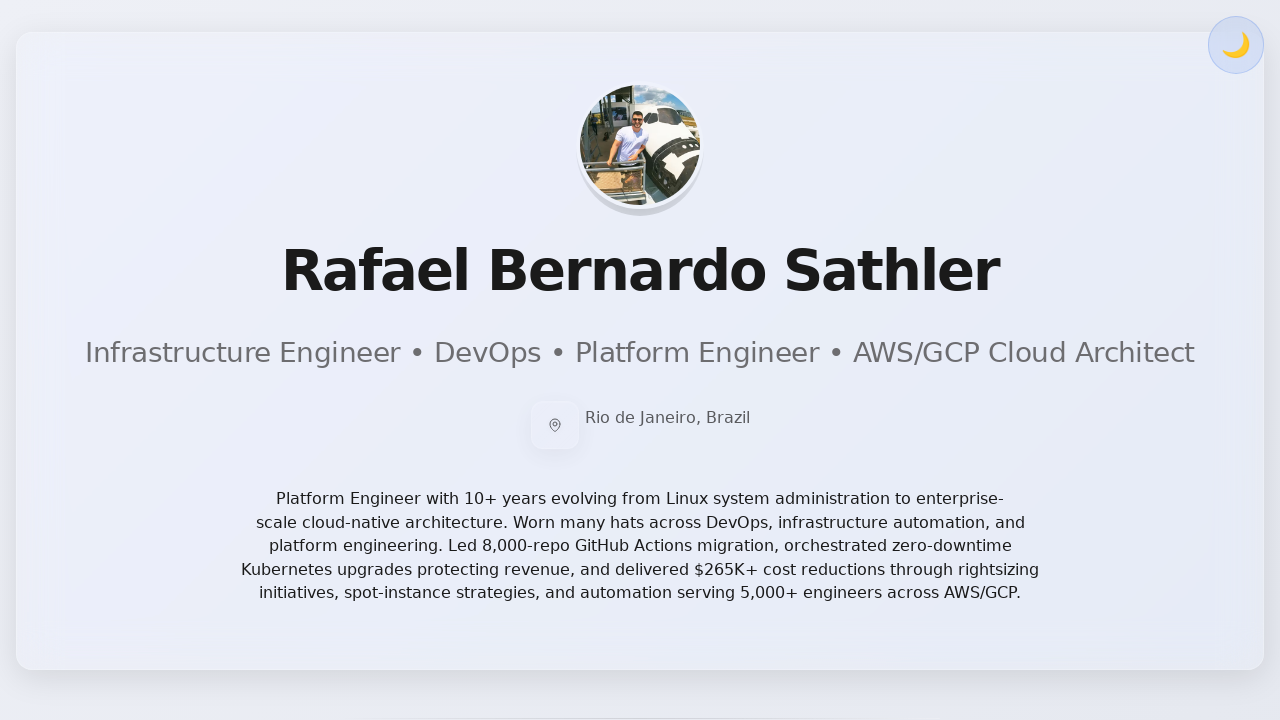